Tests checkbox functionality by locating two checkboxes and clicking them if they are not already selected, ensuring both checkboxes end up in a selected state.

Starting URL: https://the-internet.herokuapp.com/checkboxes

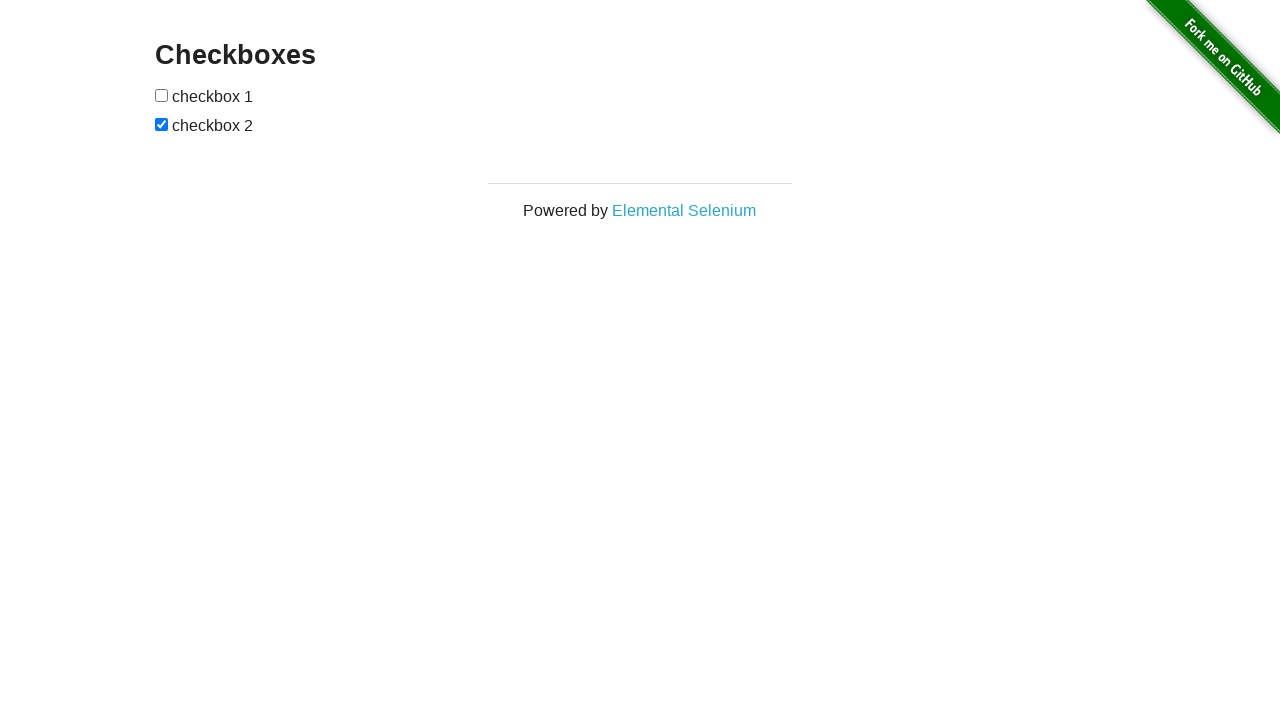

Navigated to checkbox test page
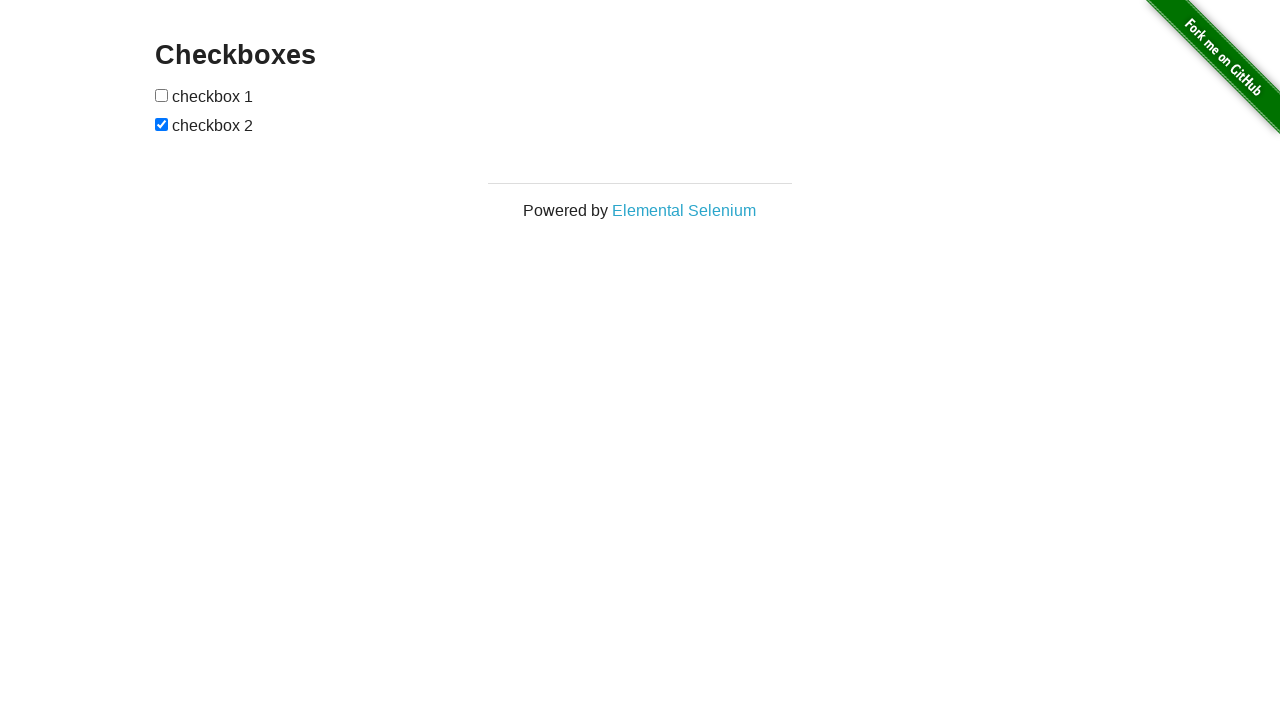

Located first checkbox
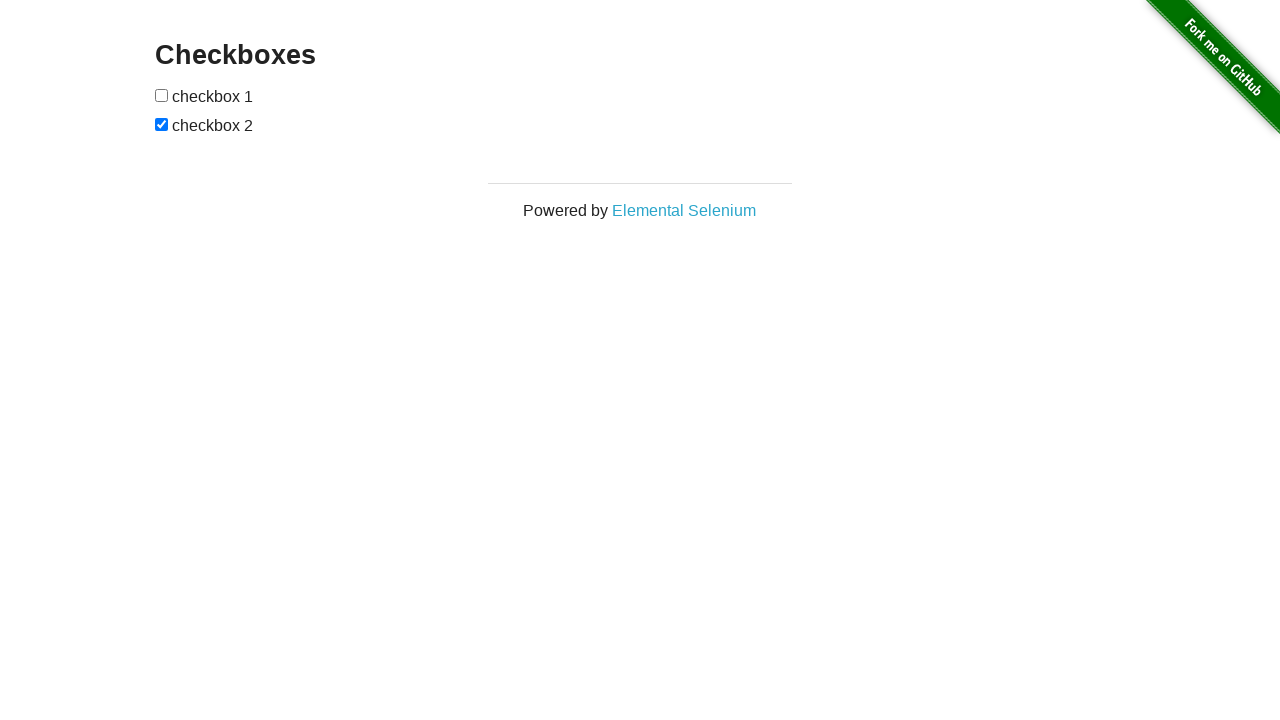

Located second checkbox
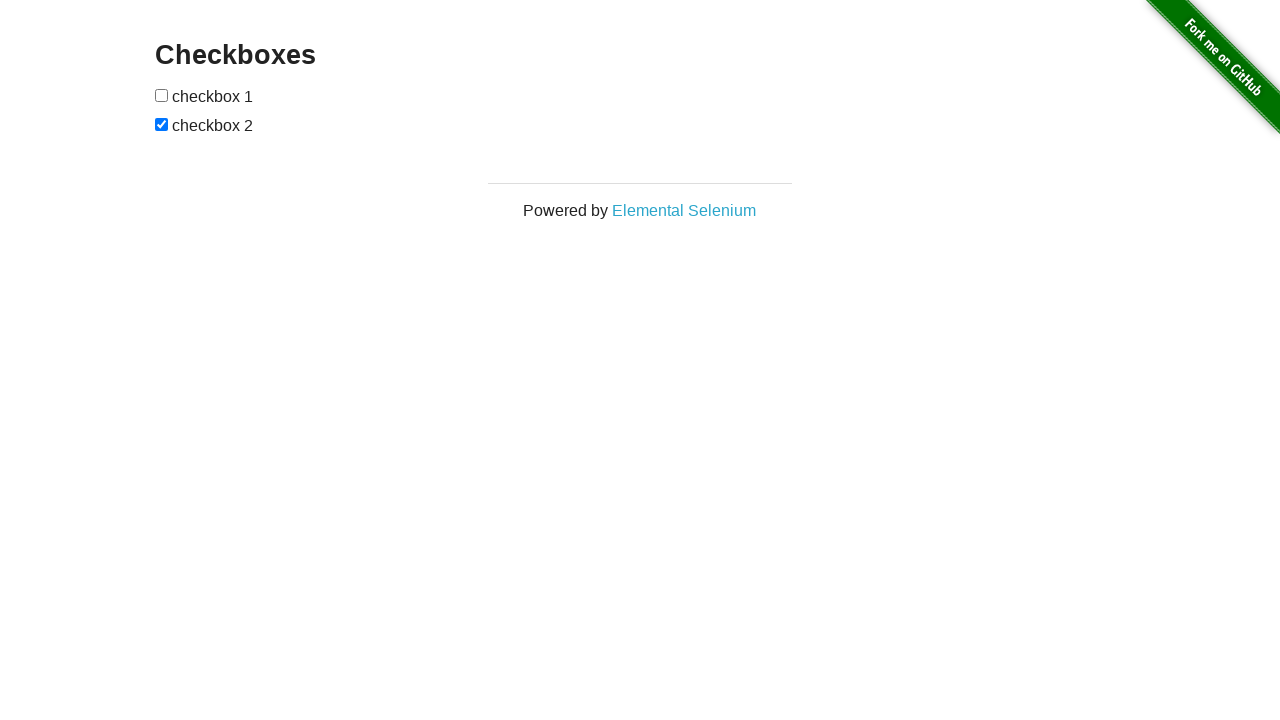

Clicked first checkbox as it was not selected at (162, 95) on (//input[@type='checkbox'])[1]
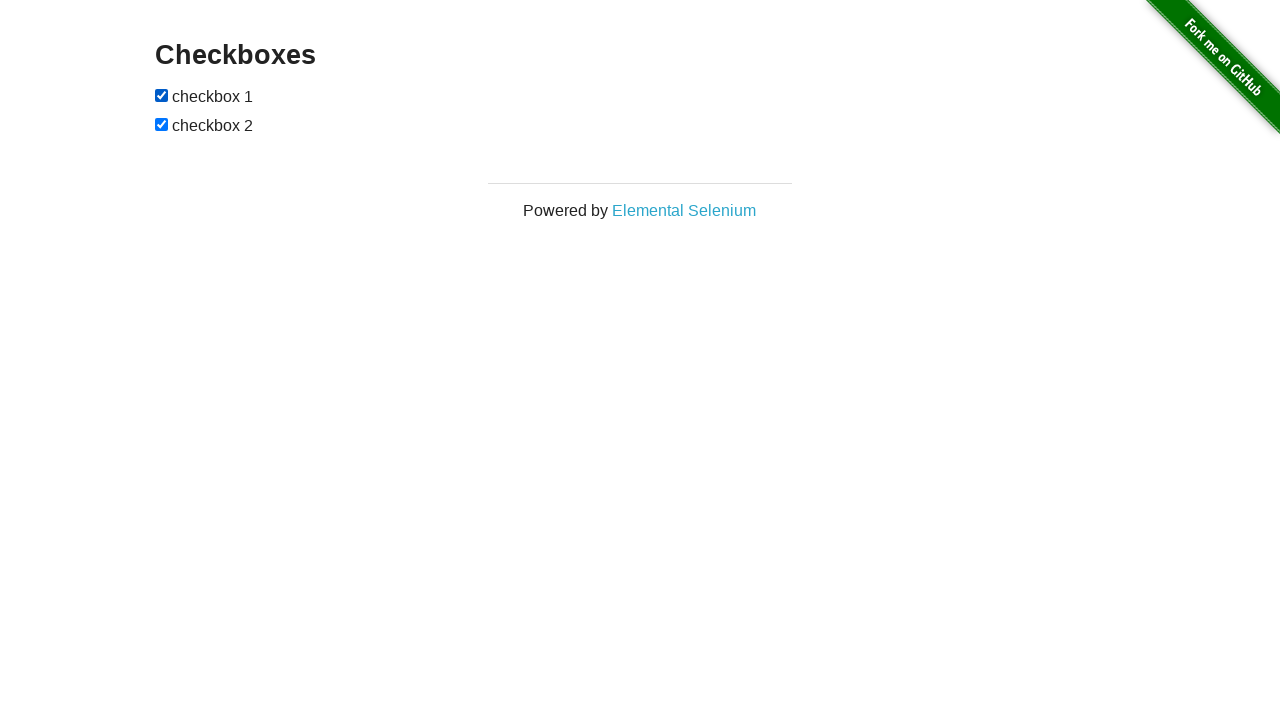

Second checkbox was already selected, no action needed
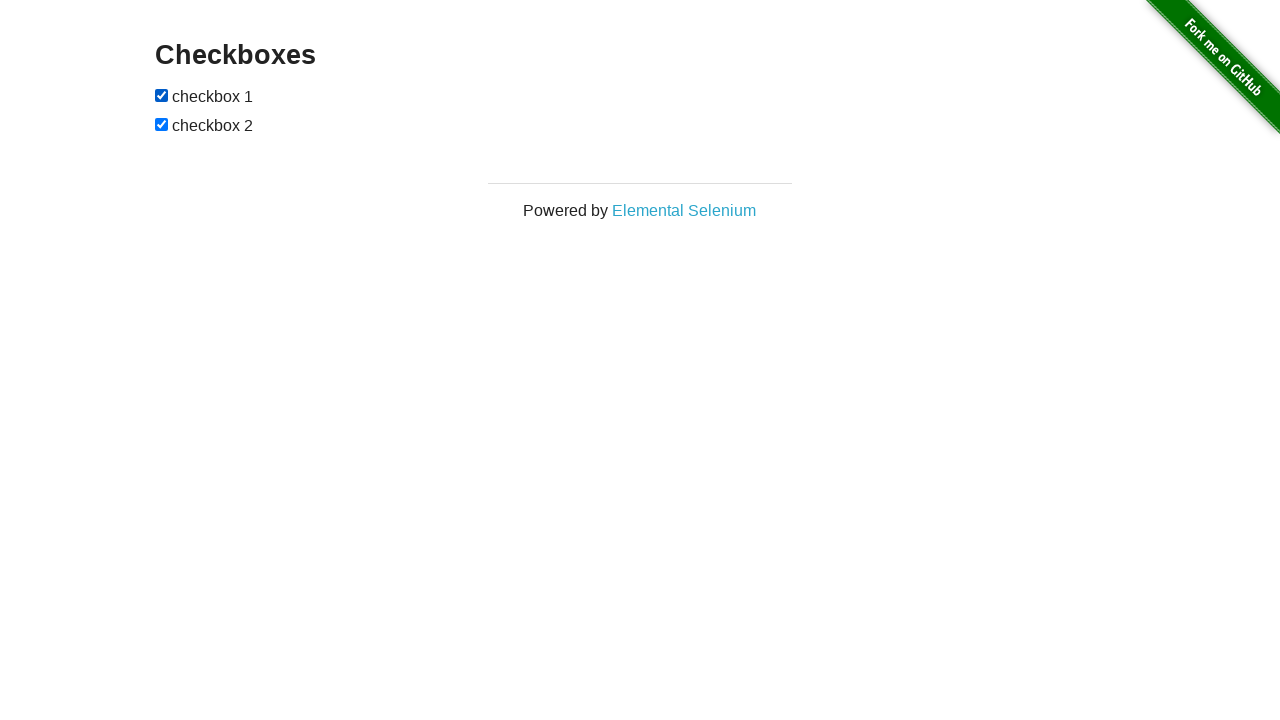

Verified first checkbox is selected
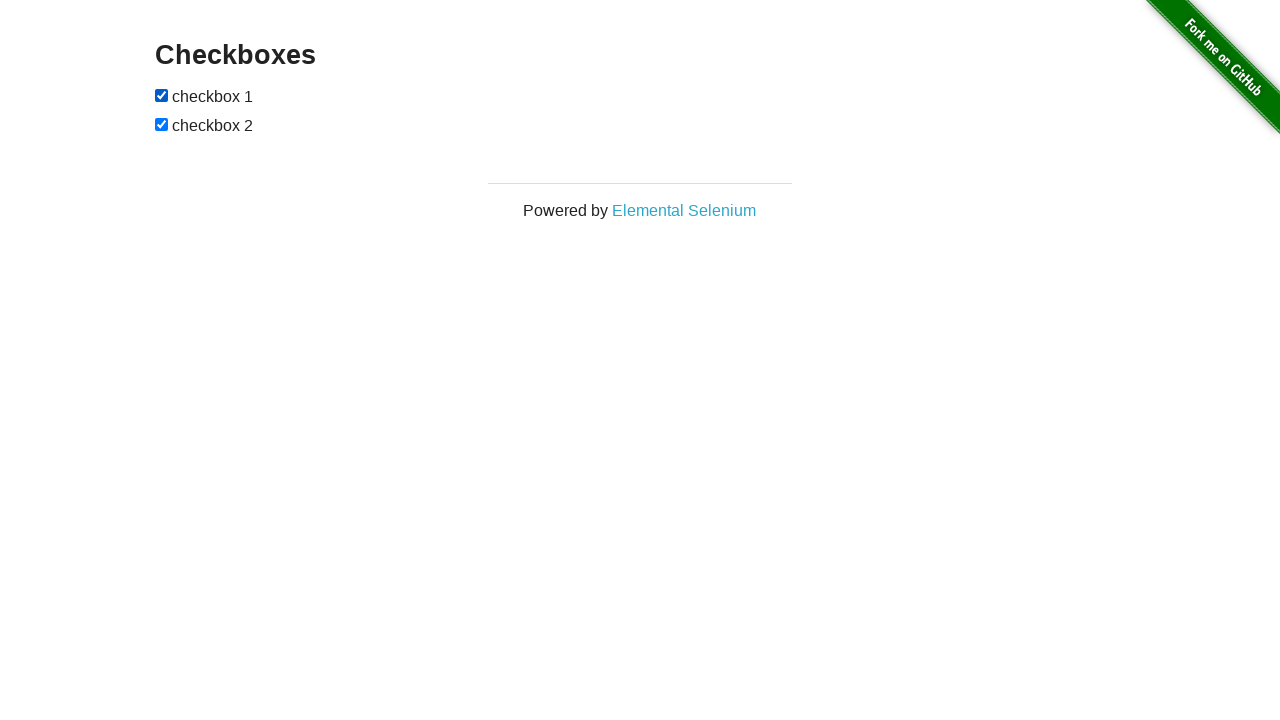

Verified second checkbox is selected
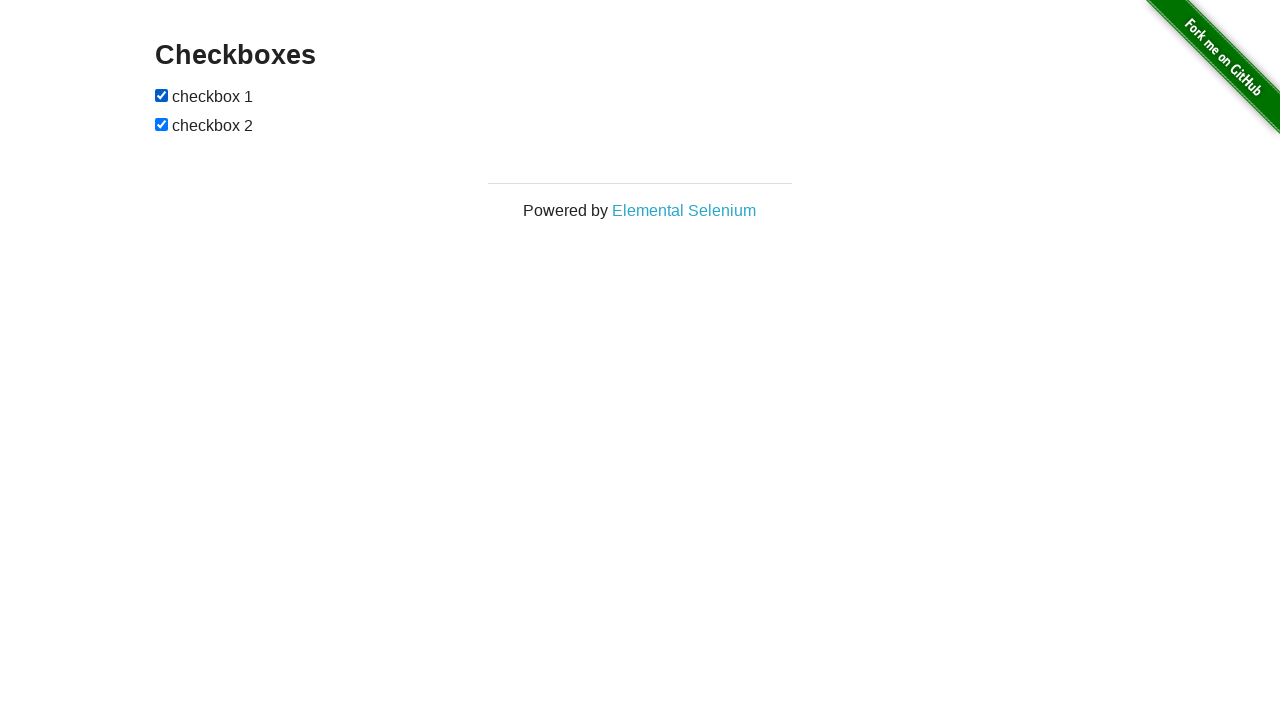

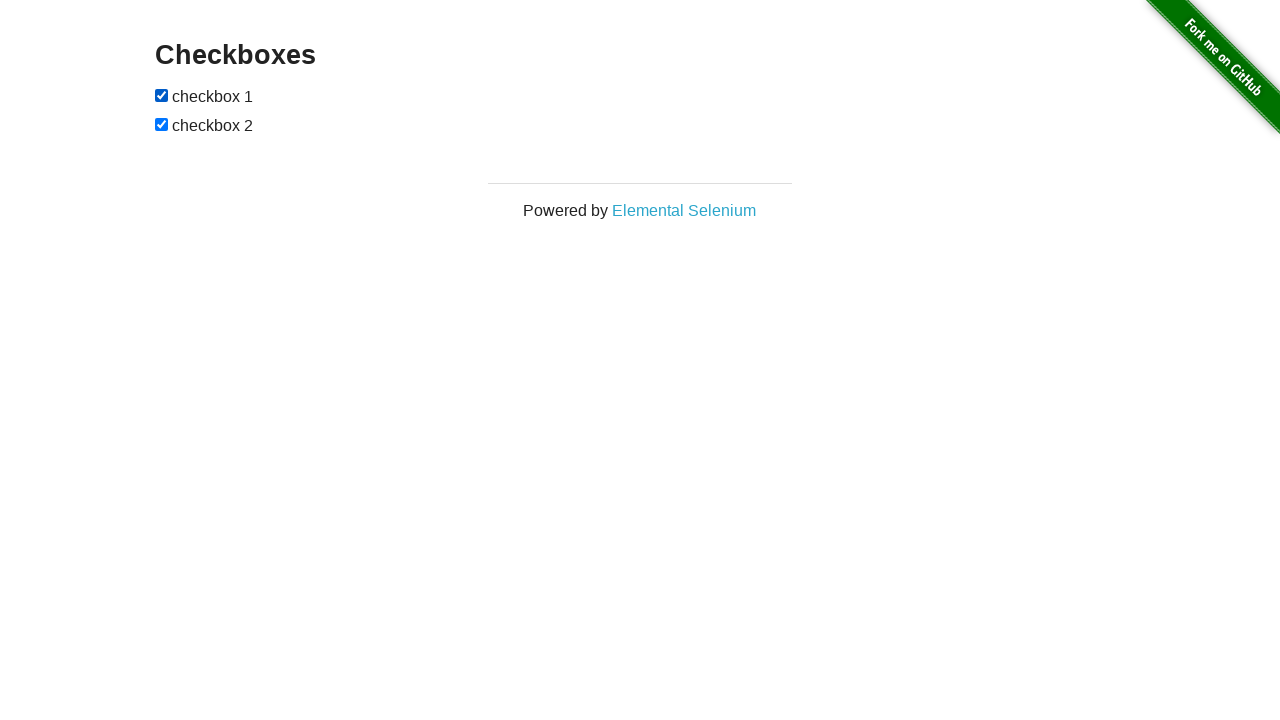